Tests radio button interactions on W3Schools' HTML5 radio button demo page by selecting various radio options within an iframe and submitting the form.

Starting URL: https://www.w3schools.com/tags/tryit.asp?filename=tryhtml5_input_type_radio

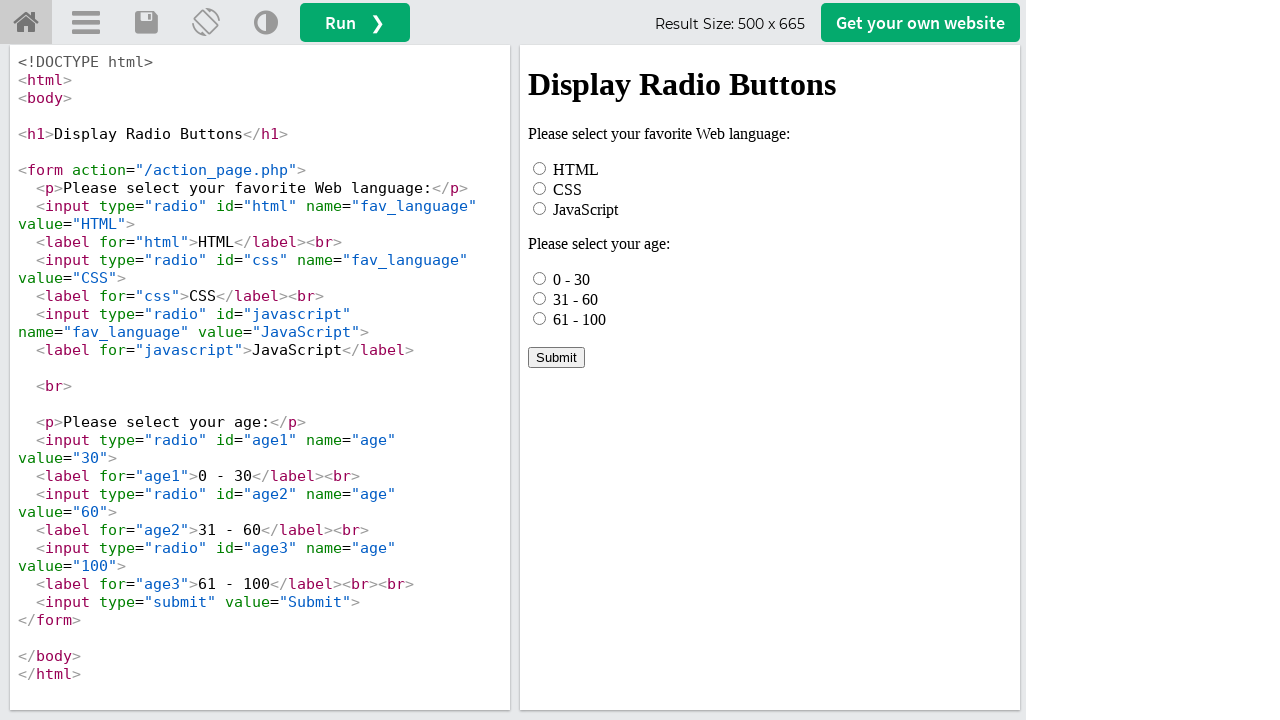

Clicked HTML radio button option in iframe at (540, 168) on iframe[name="iframeResult"] >> internal:control=enter-frame >> #html
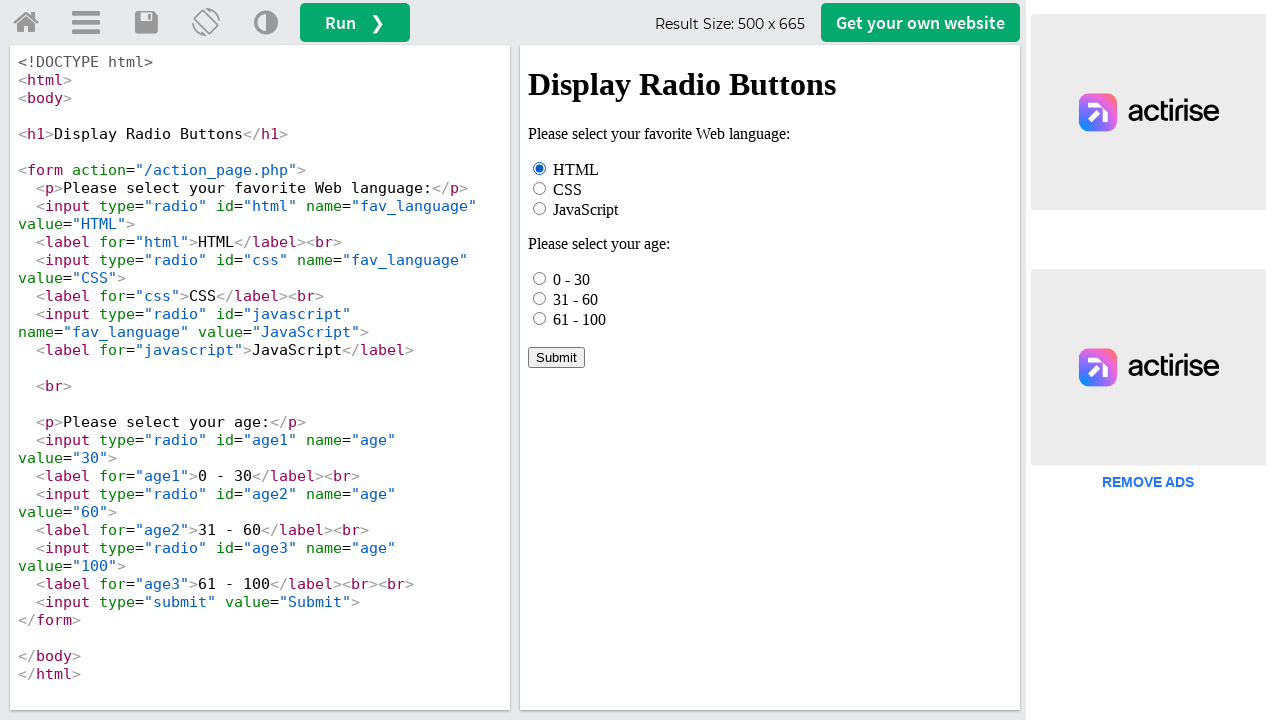

Checked first age radio button (0 - 30) at (540, 278) on iframe[name="iframeResult"] >> internal:control=enter-frame >> input[name="age"]
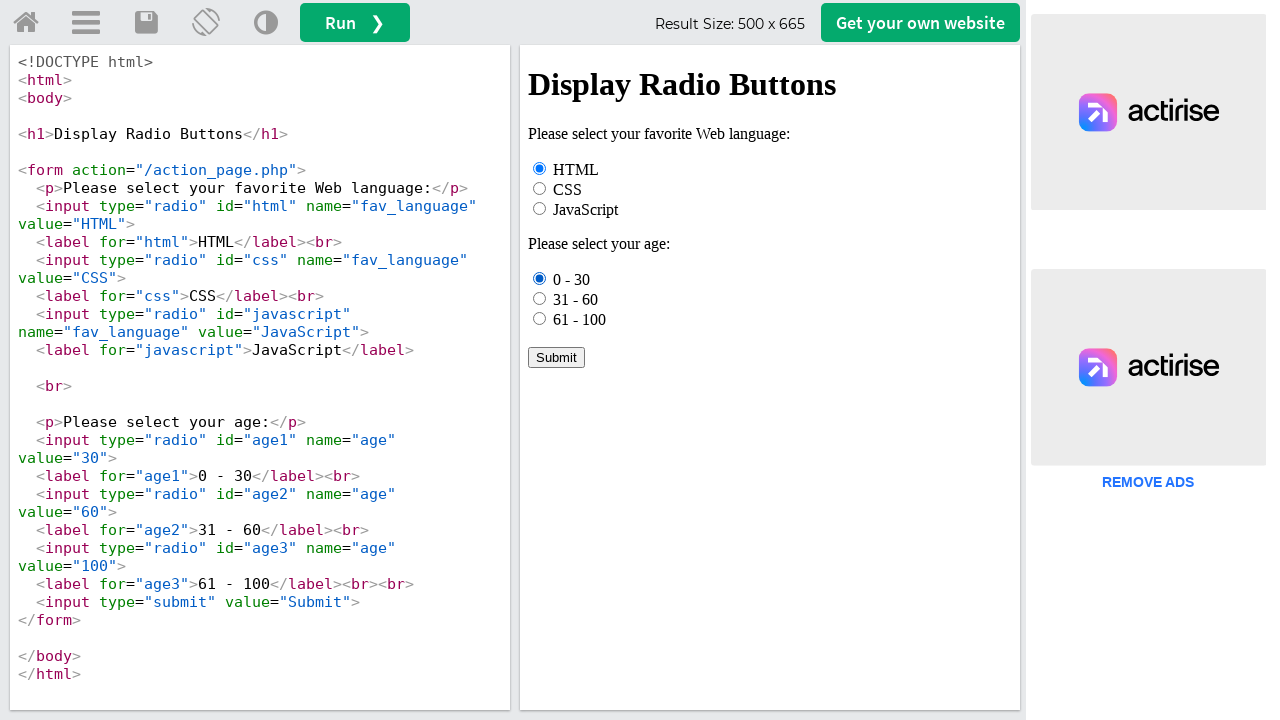

Selected third age radio button (61 - 100) at (540, 318) on iframe[name="iframeResult"] >> internal:control=enter-frame >> input[name="age"]
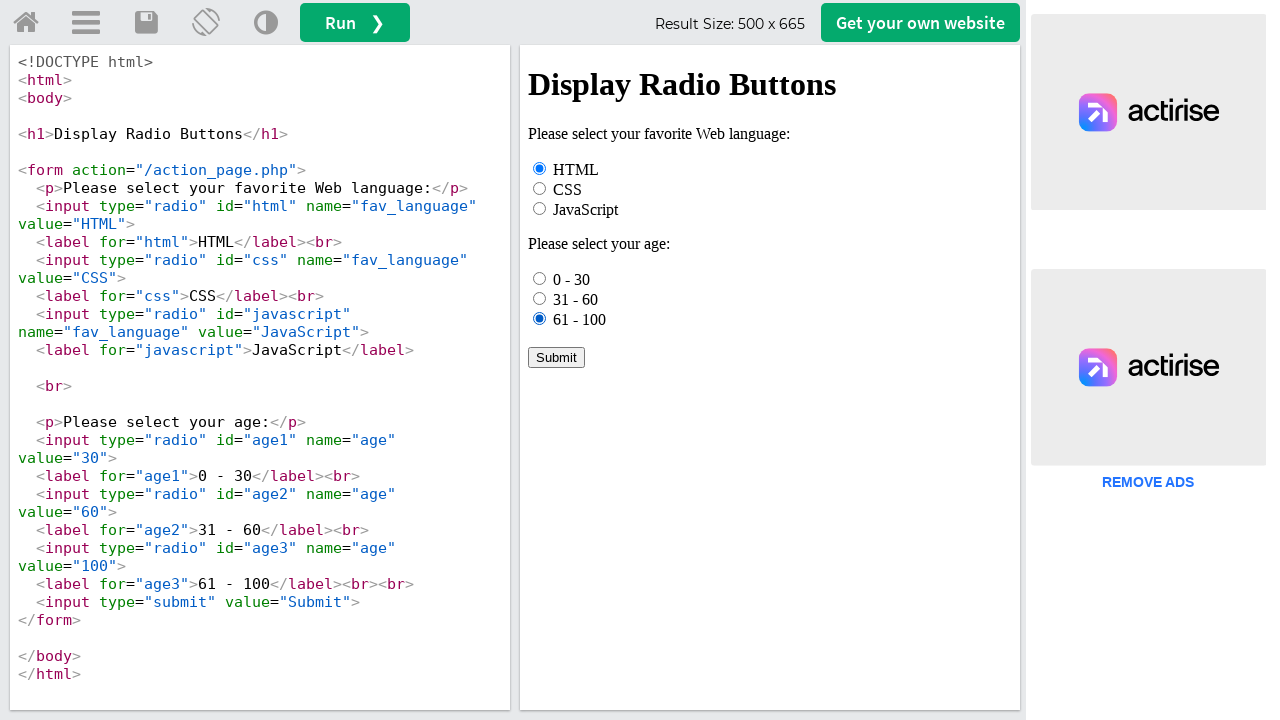

Selected age option '31 - 60' by text at (576, 299) on iframe[name="iframeResult"] >> internal:control=enter-frame >> text=31 - 60
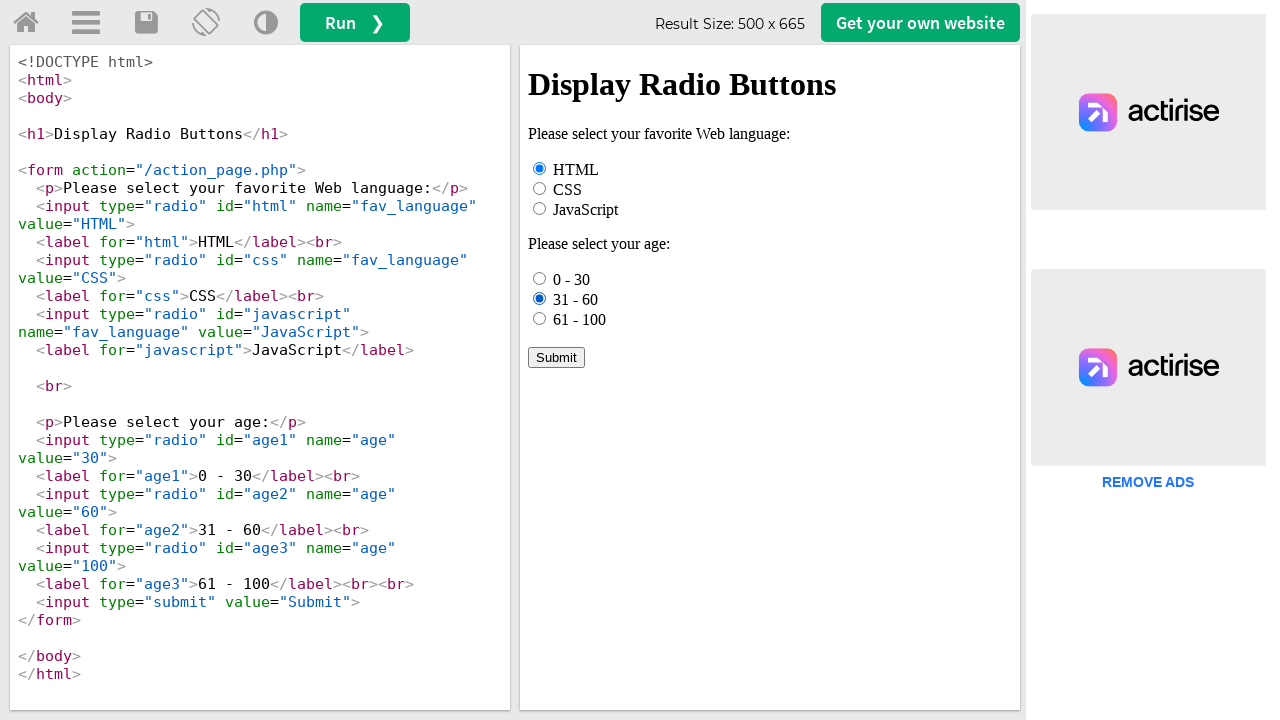

Clicked Submit button to submit form at (556, 357) on iframe[name="iframeResult"] >> internal:control=enter-frame >> text=Submit
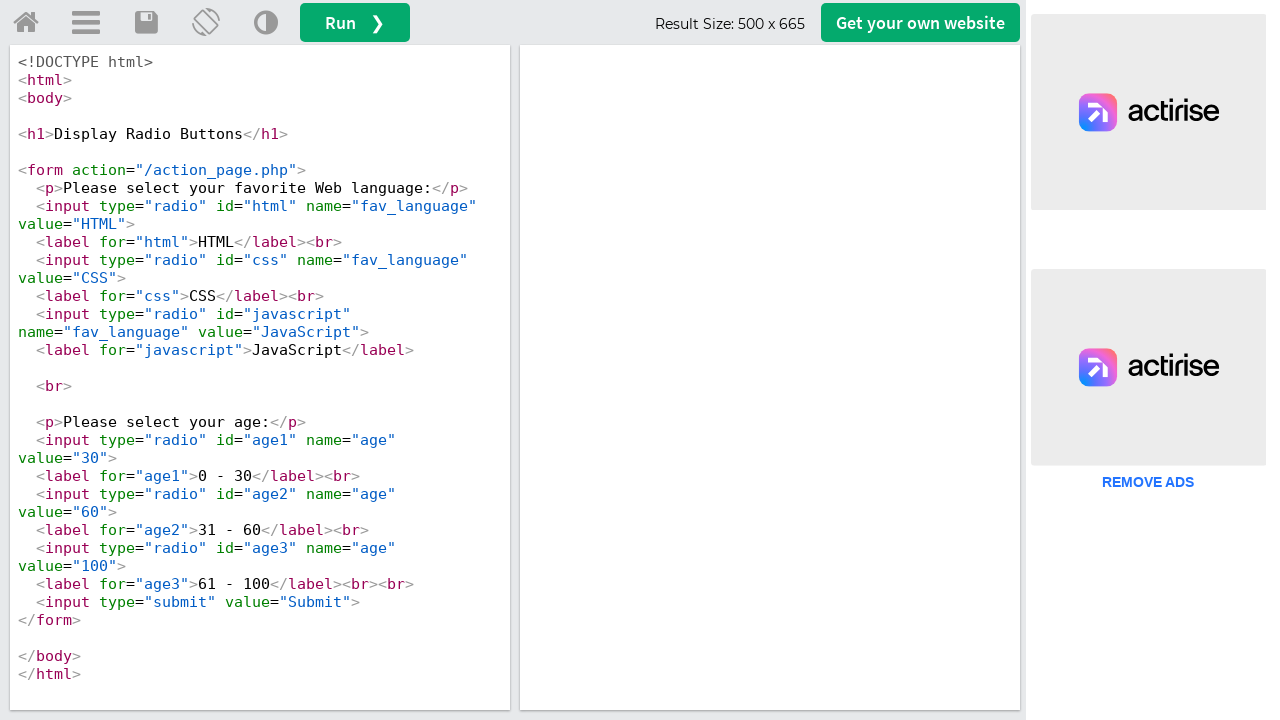

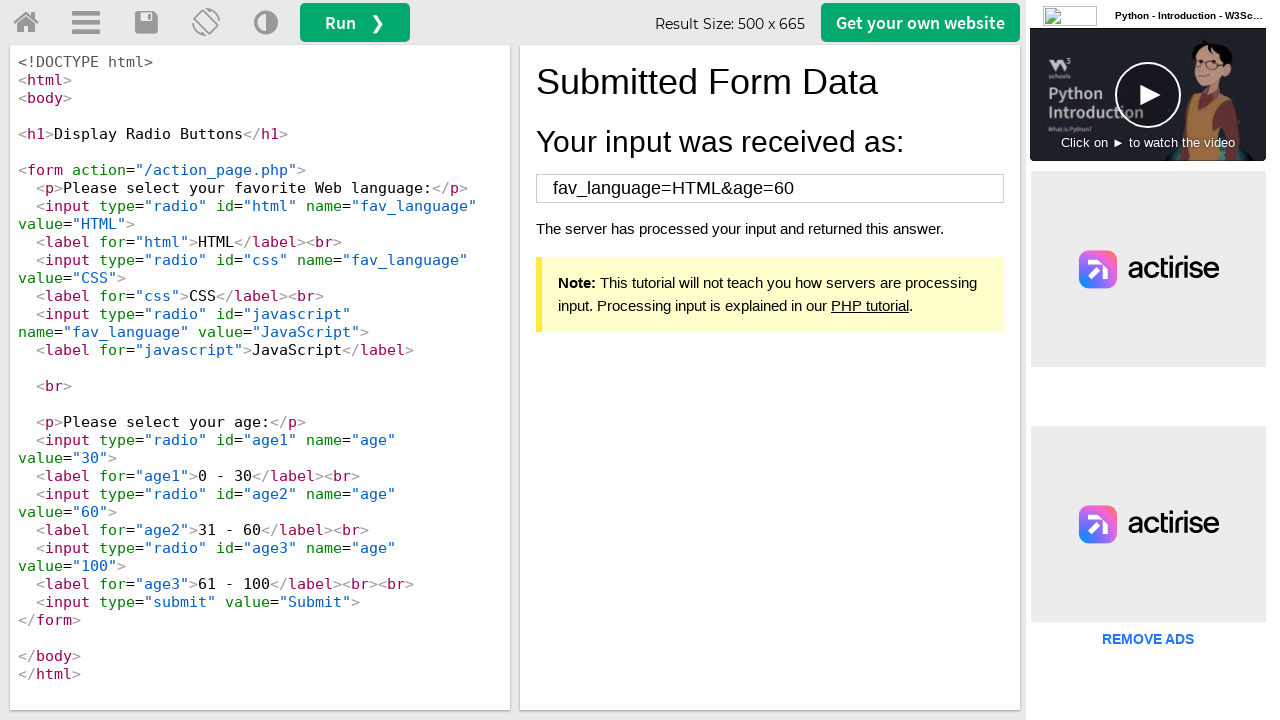